Tests copy and paste functionality between form fields

Starting URL: https://formy-project.herokuapp.com

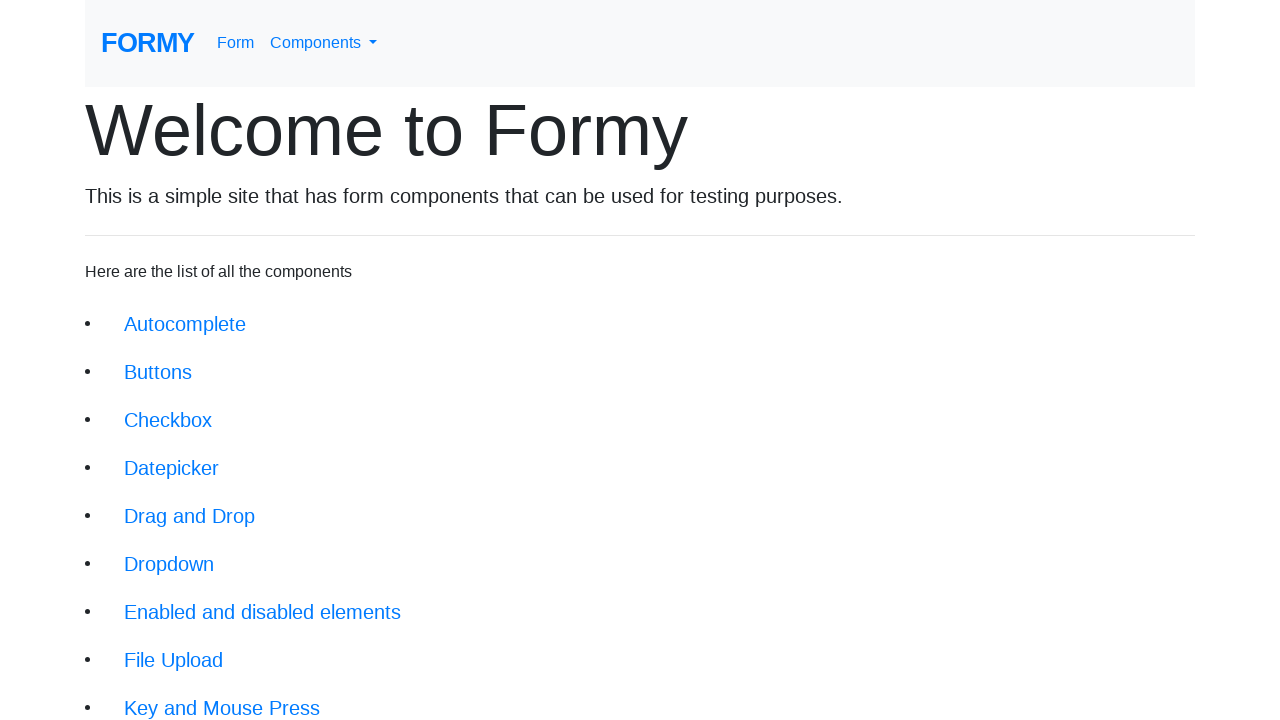

Clicked 'Complete Web Form' link to navigate to form page at (216, 696) on xpath=//a[contains(text(),'Complete Web Form') and @class='btn btn-lg']
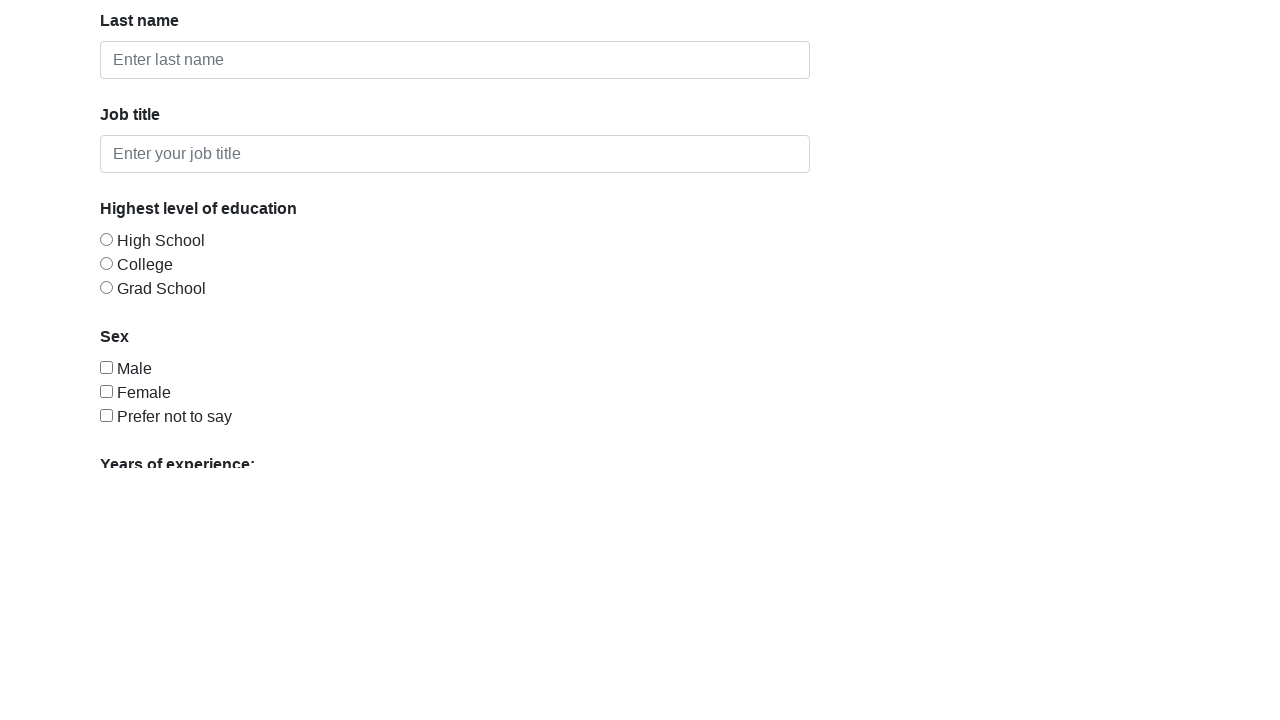

Filled first name field with 'John' on //input[@type='text' and @id='first-name']
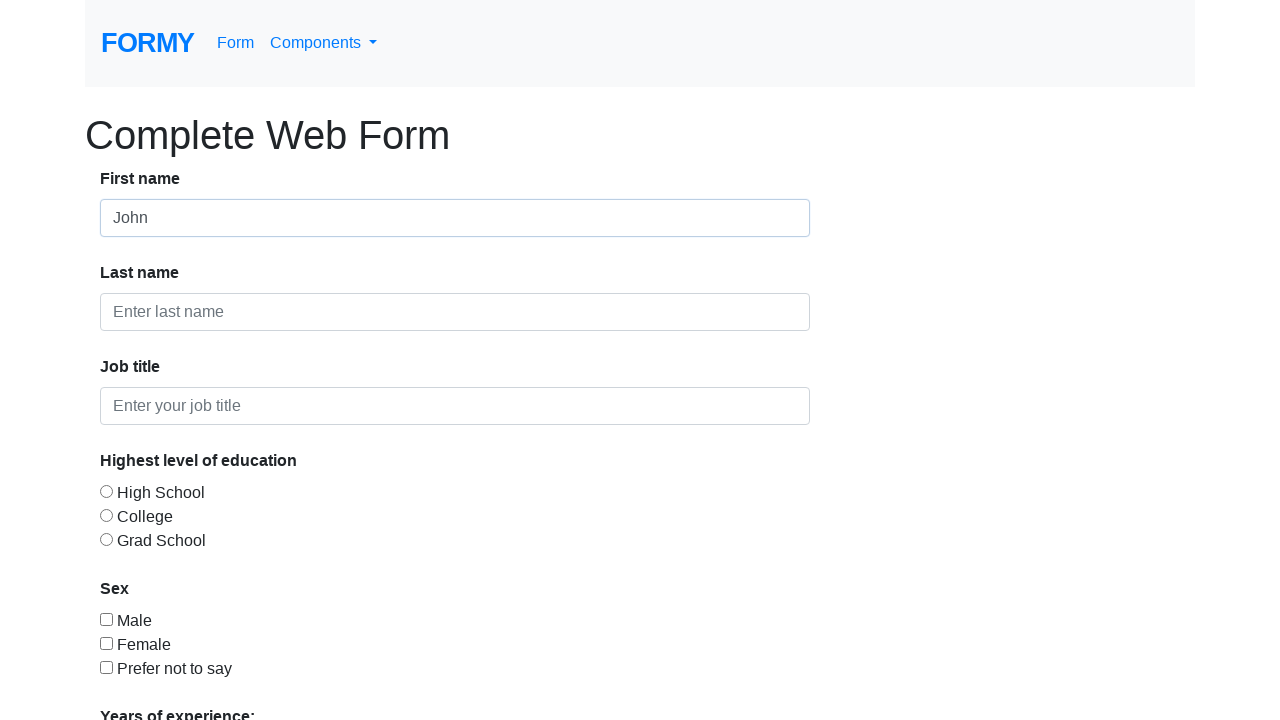

Triple-clicked first name field to select all text at (455, 218) on //input[@type='text' and @id='first-name']
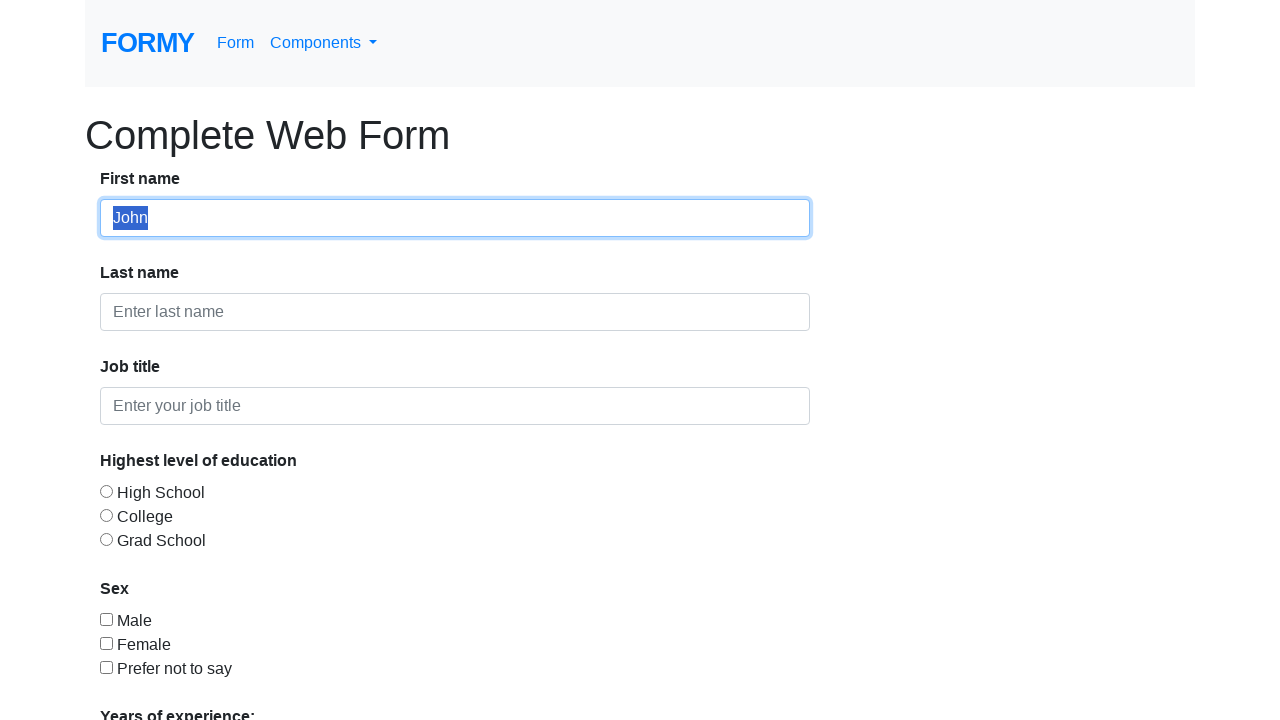

Copied text from first name field using Ctrl+C
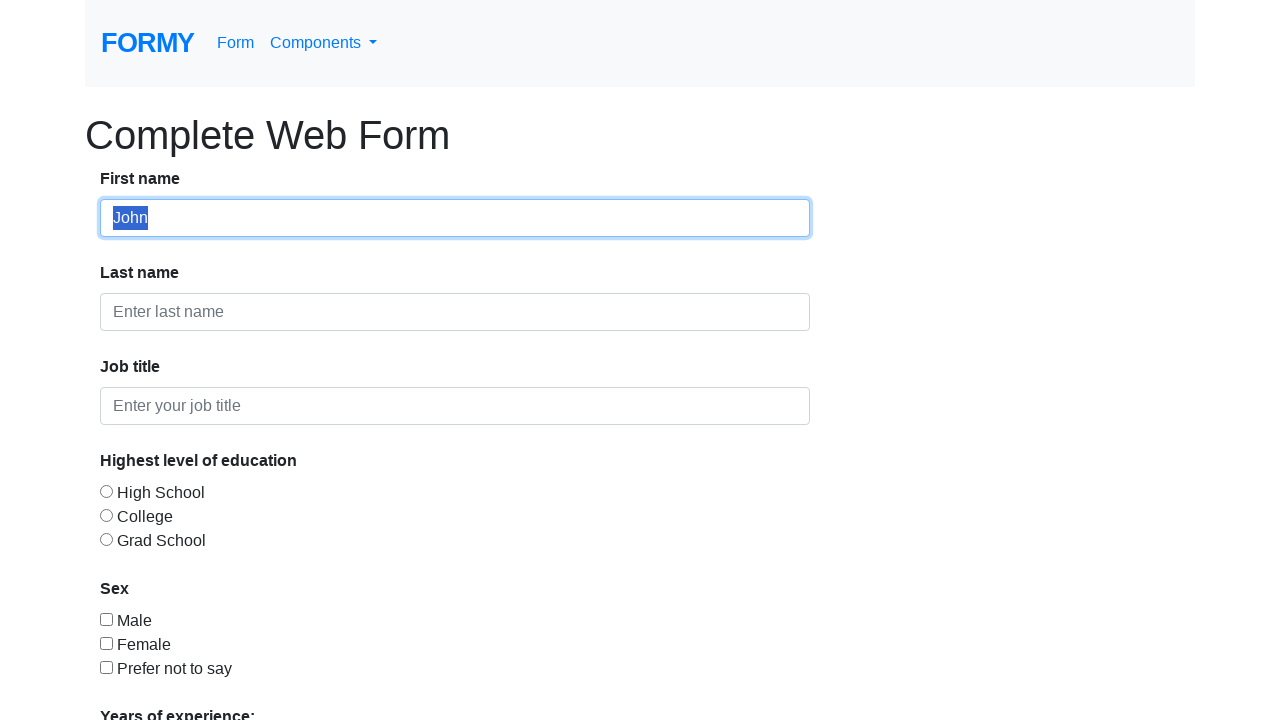

Clicked last name field at (455, 312) on xpath=//input[@type='text' and @id='last-name']
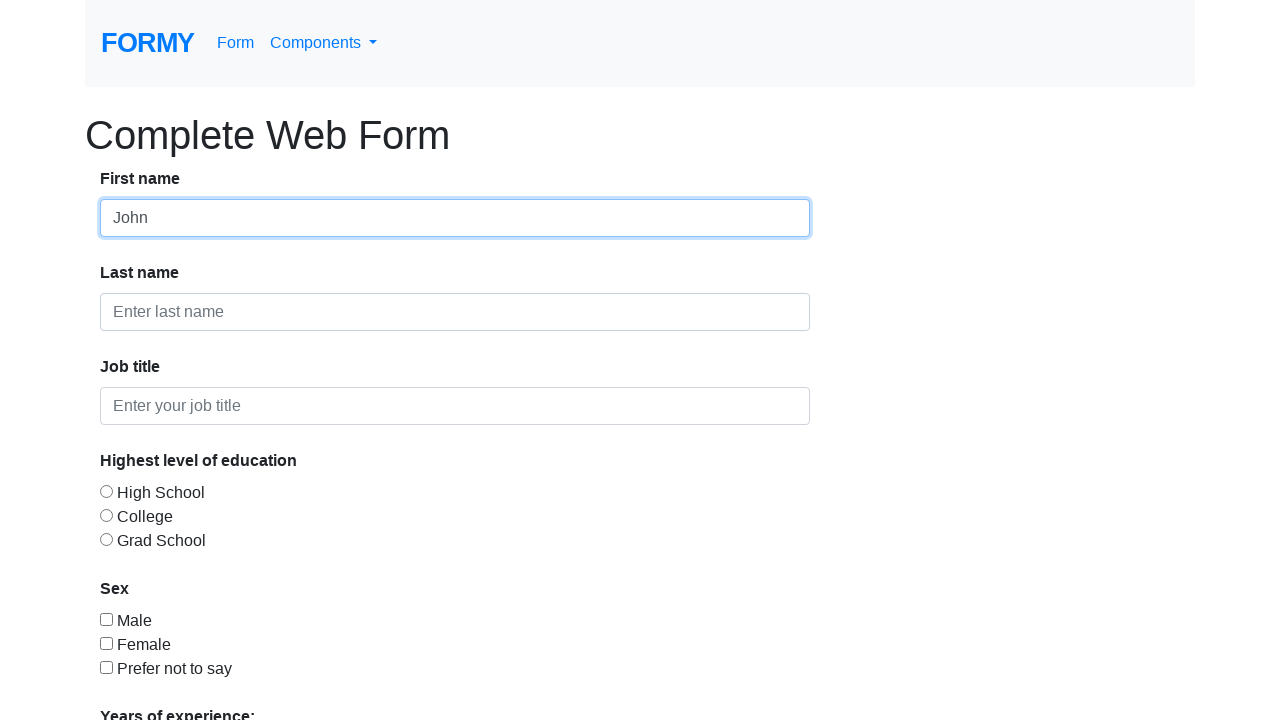

Pasted copied text into last name field using Ctrl+V
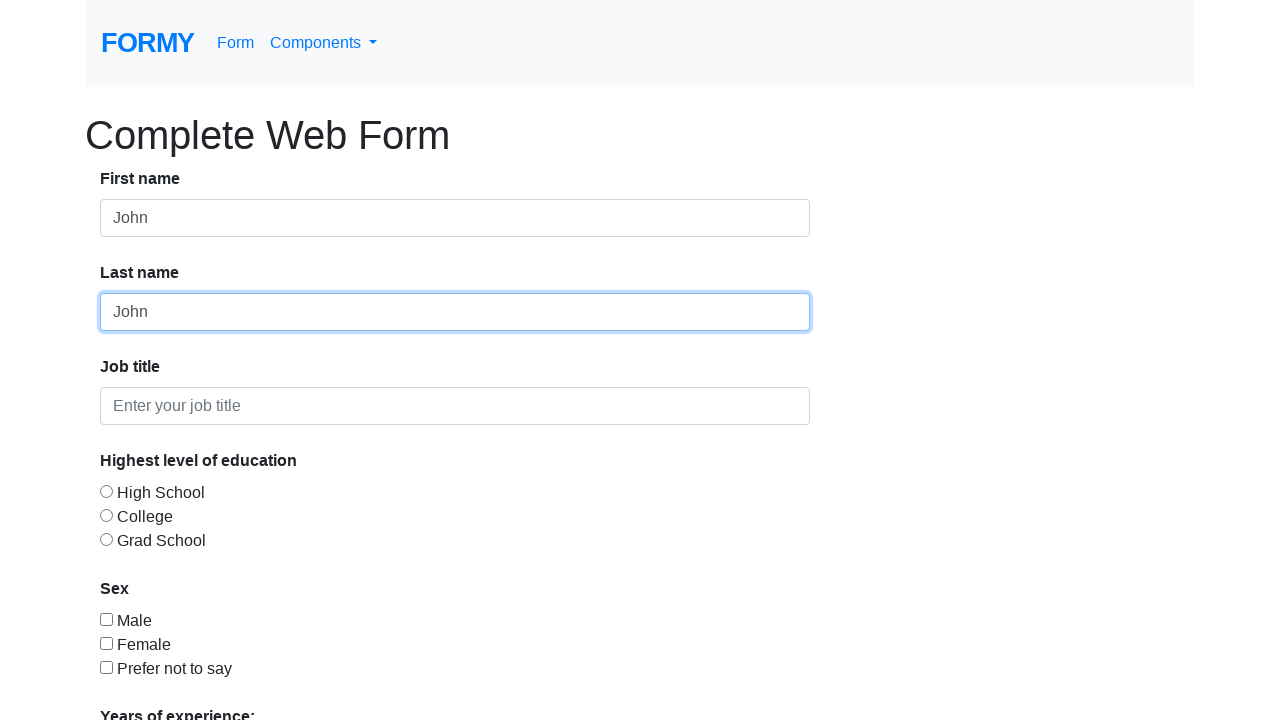

Clicked logo to return to home page at (148, 43) on xpath=//a[@class='navbar-brand' and @id='logo']
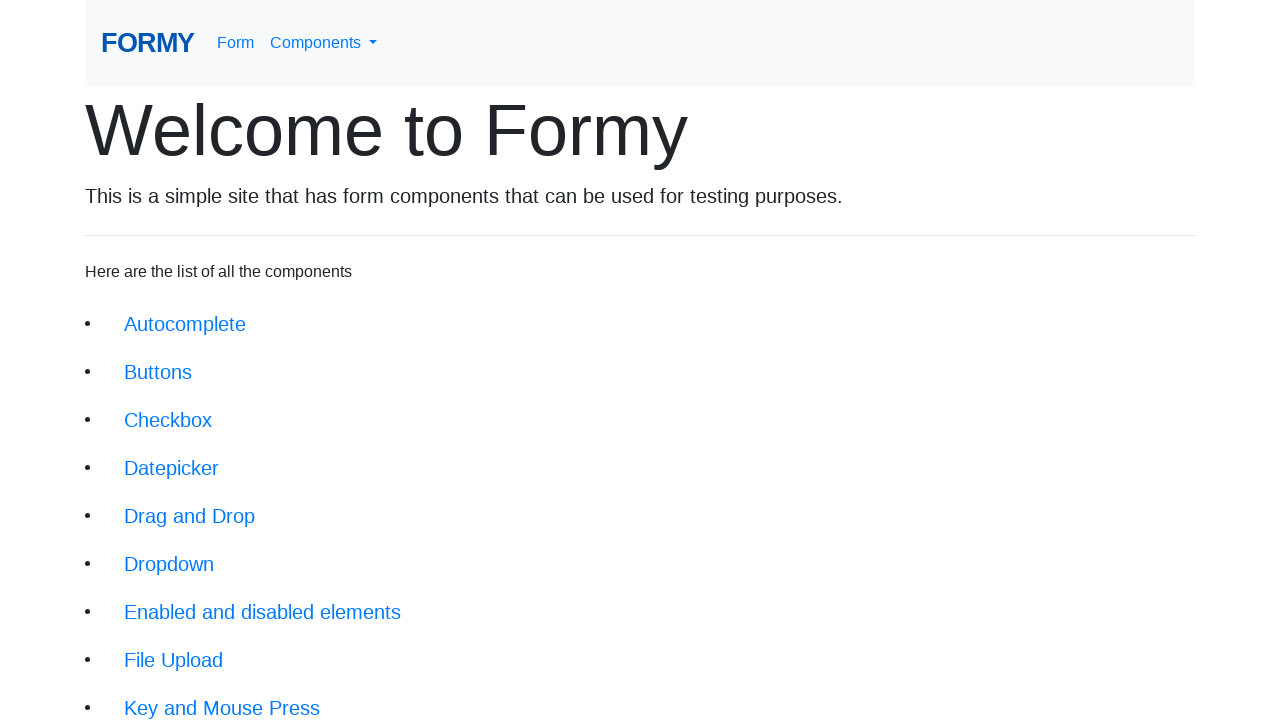

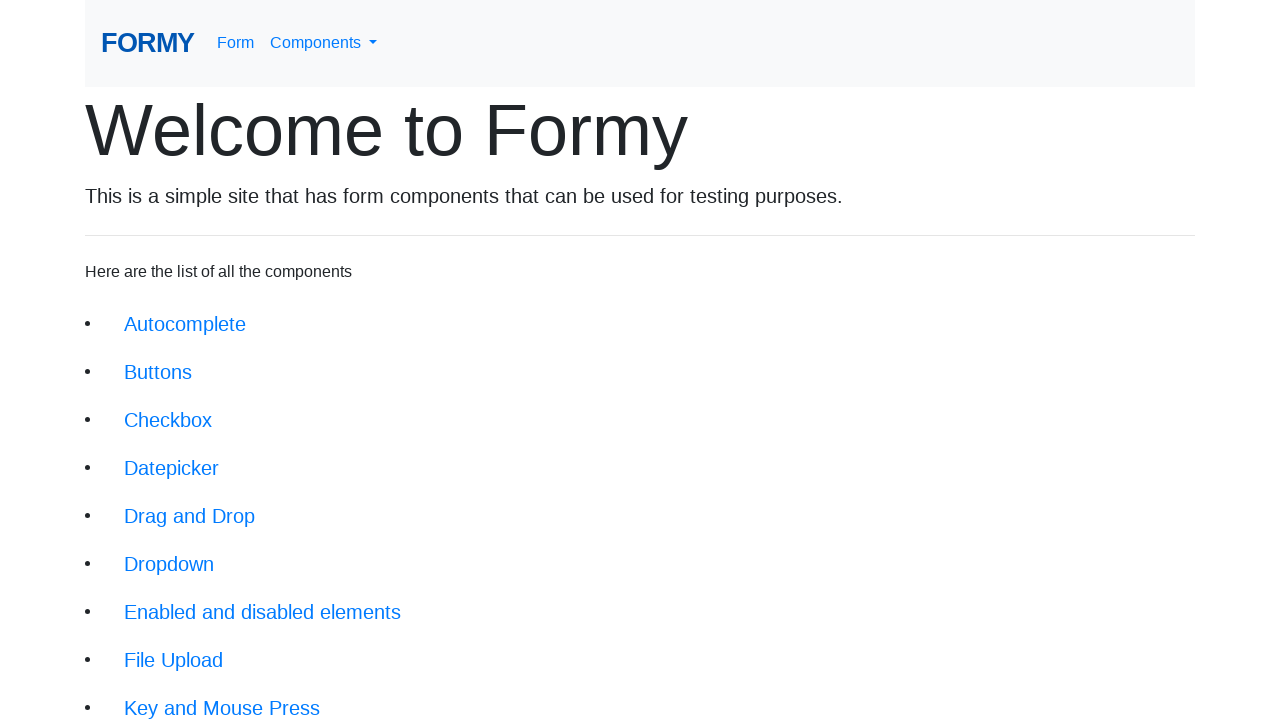